Tests locating and filling a text input using getByLabel selector

Starting URL: https://bonigarcia.dev/selenium-webdriver-java/web-form.html

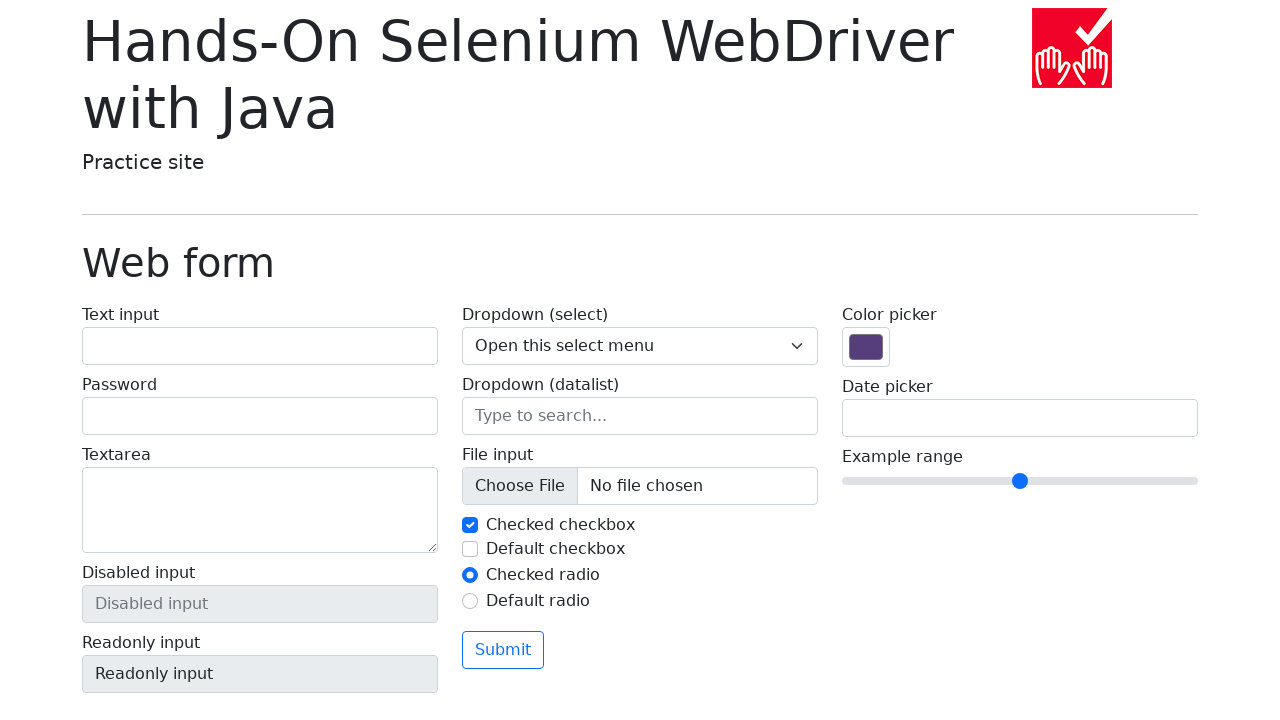

Filled text input located by label 'Text input' with 'MyLabel' on internal:label="Text input"i
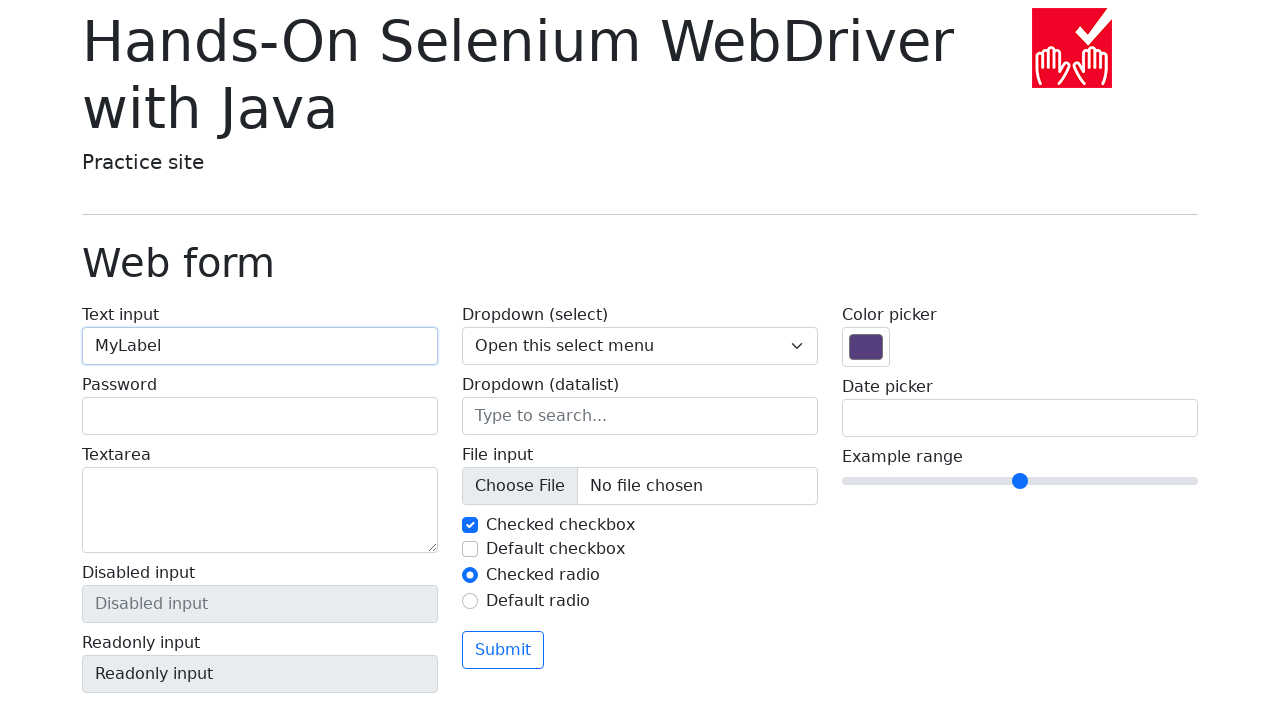

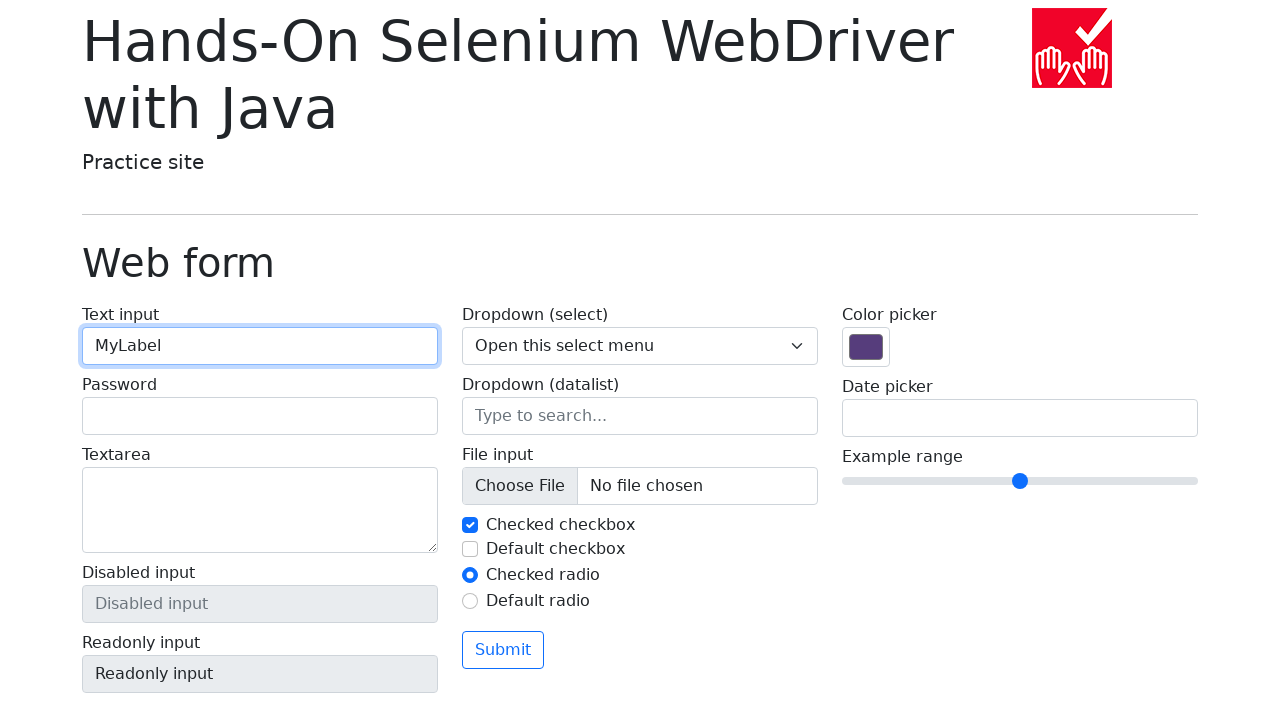